Tests scroll functionality by scrolling to the bottom of the page and back to the top to verify scroll feature works

Starting URL: https://www.flipkart.com/

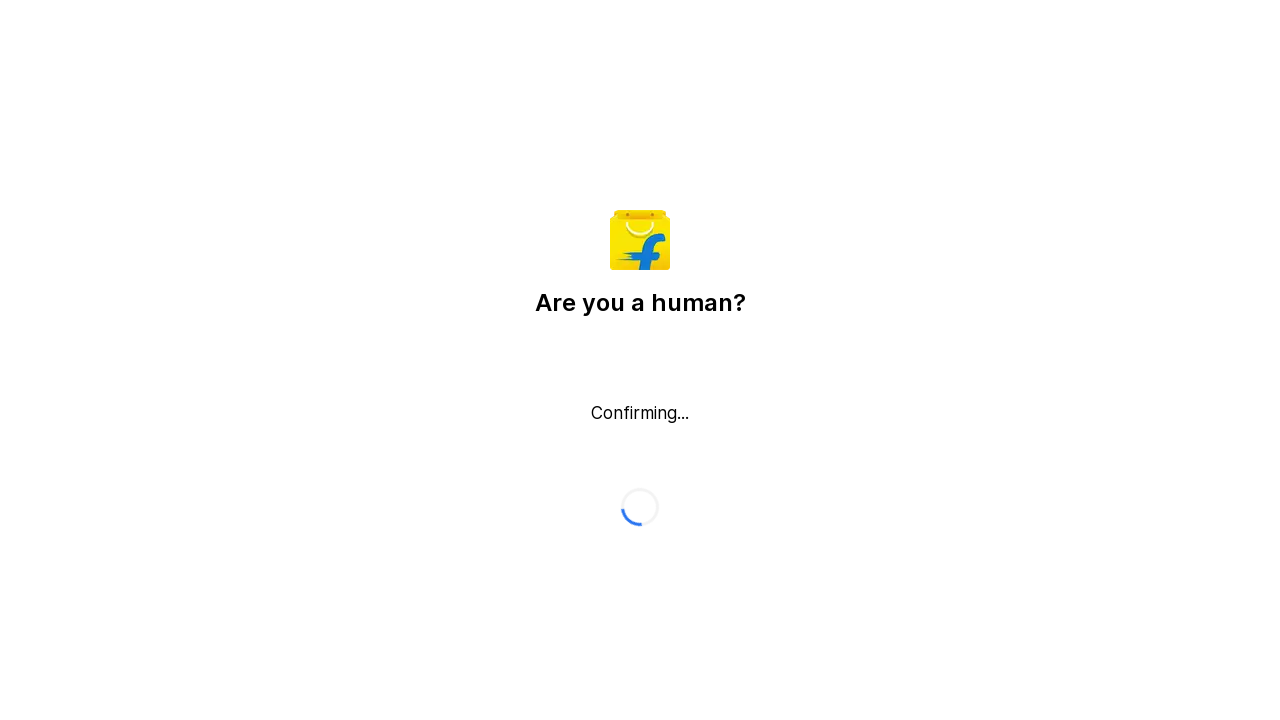

Scrolled to bottom of page
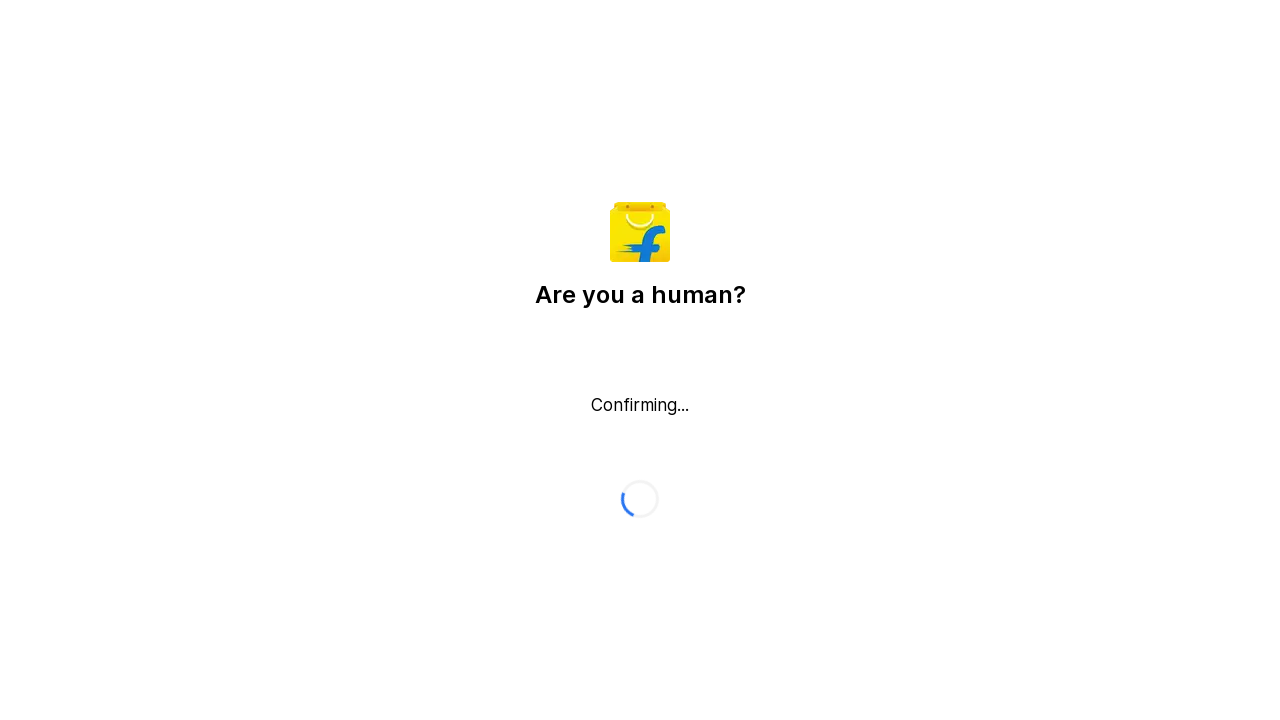

Waited 1 second for page to stabilize
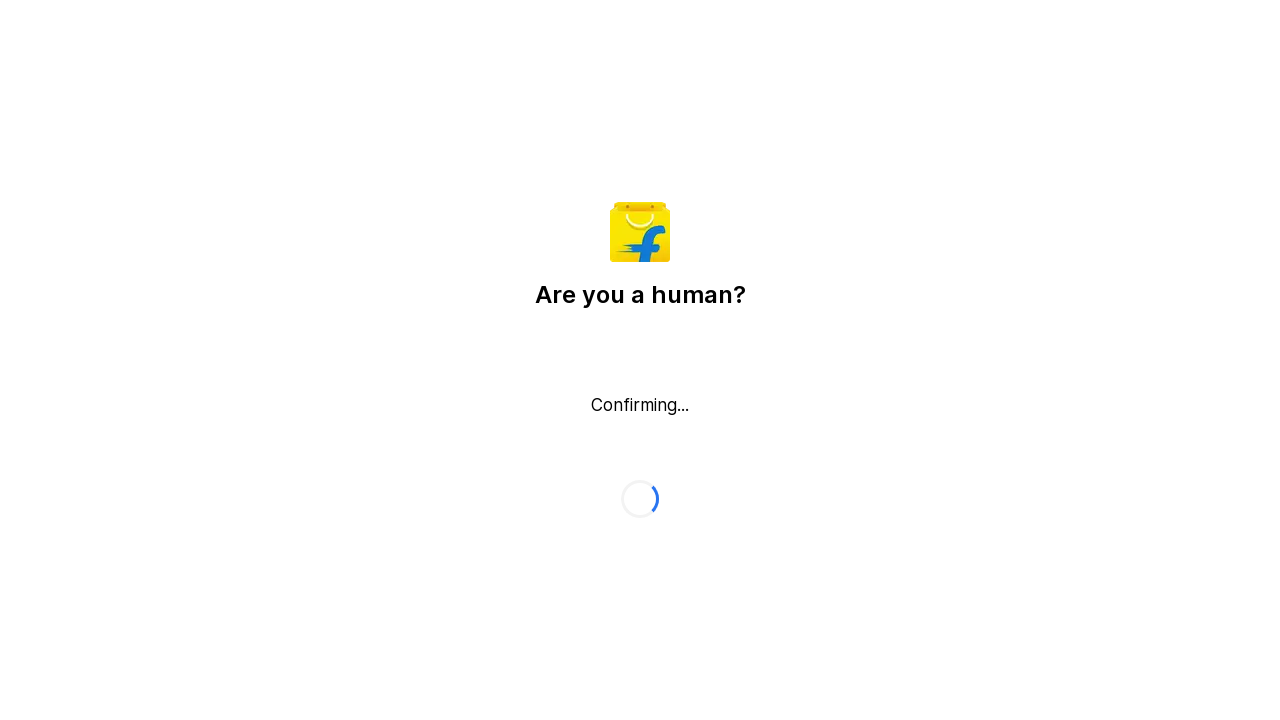

Scrolled back to top of page
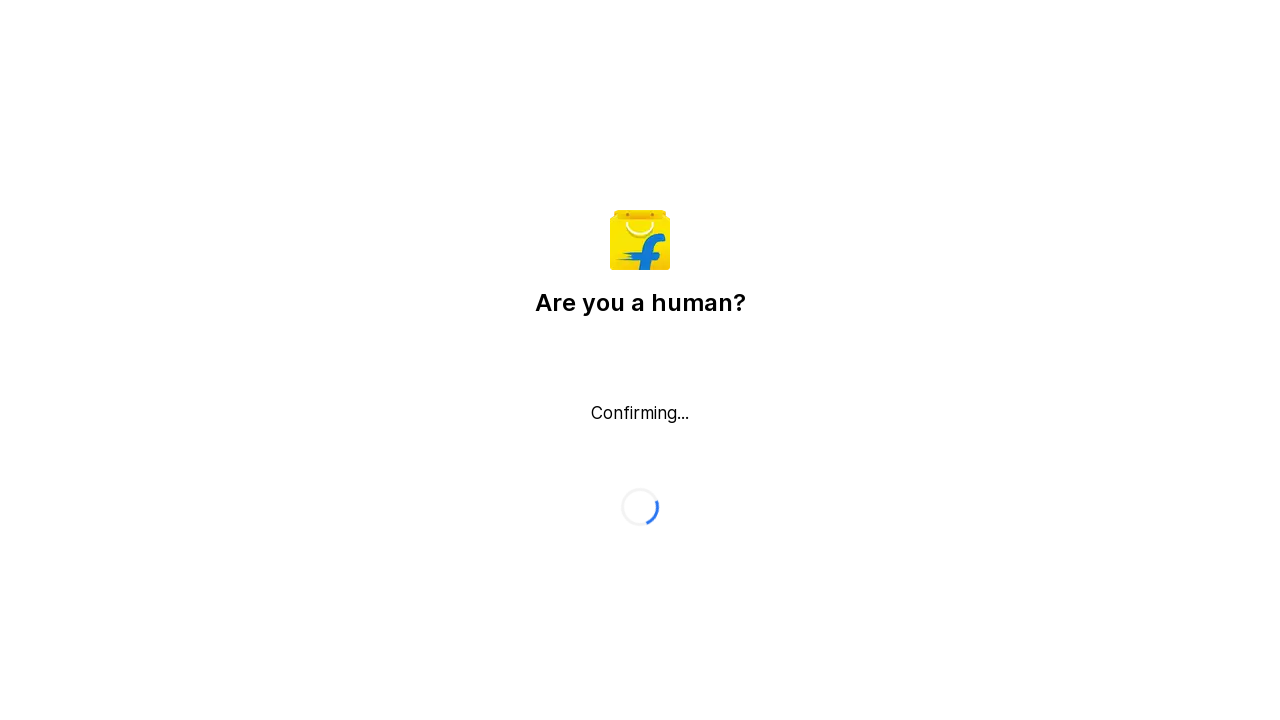

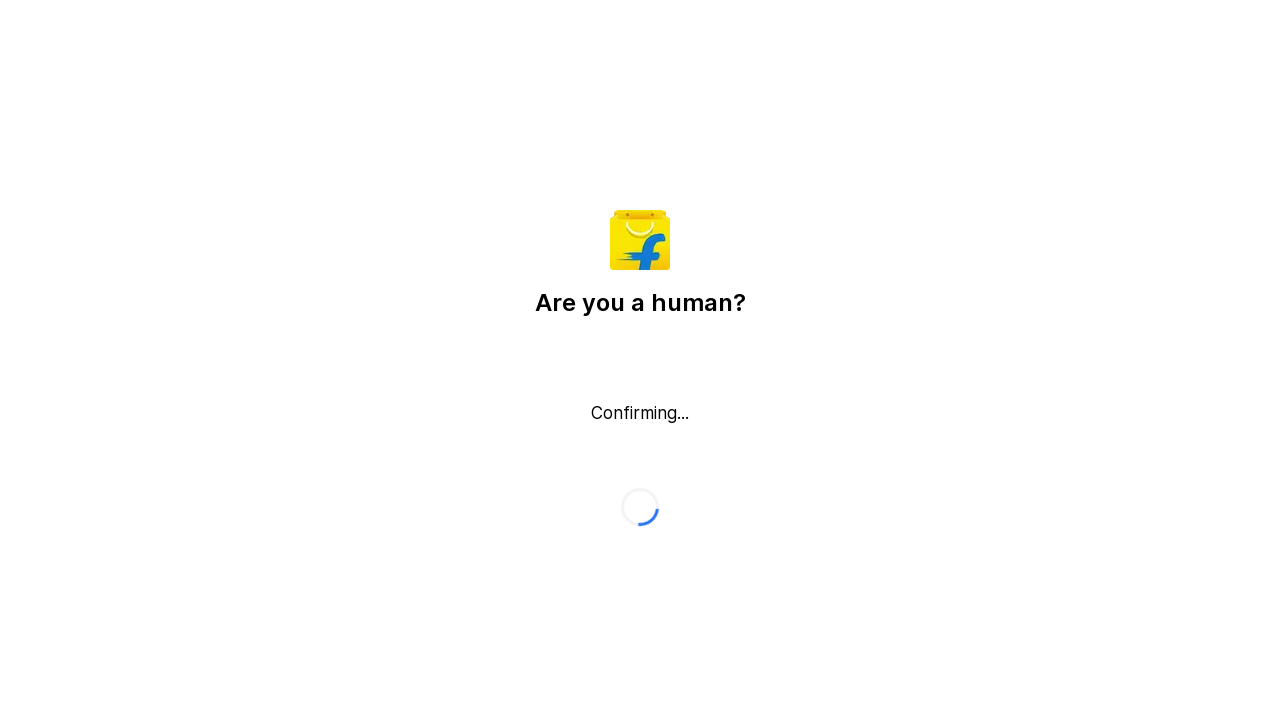